Tests a dynamic loading page where an element is hidden and then revealed after a loading bar completes. Clicks Start button, waits for the hidden element to become visible, and verifies it's displayed.

Starting URL: http://the-internet.herokuapp.com/dynamic_loading/1

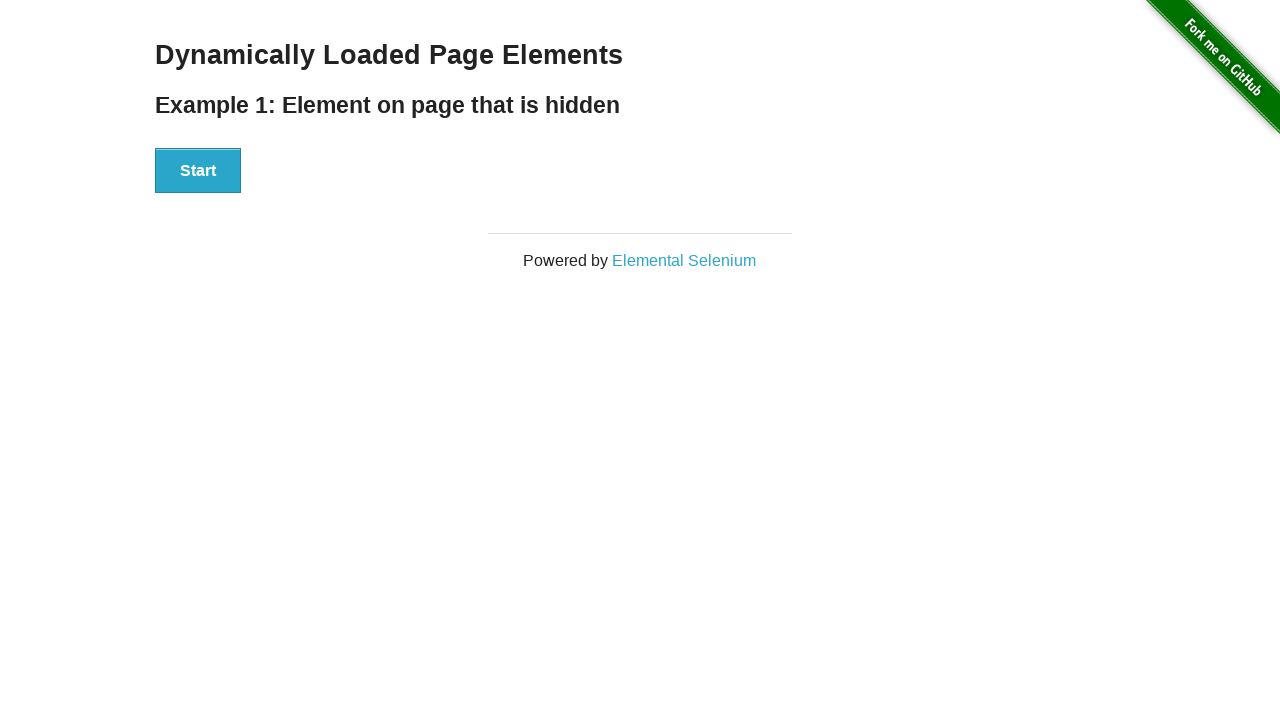

Clicked Start button to initiate dynamic loading at (198, 171) on #start button
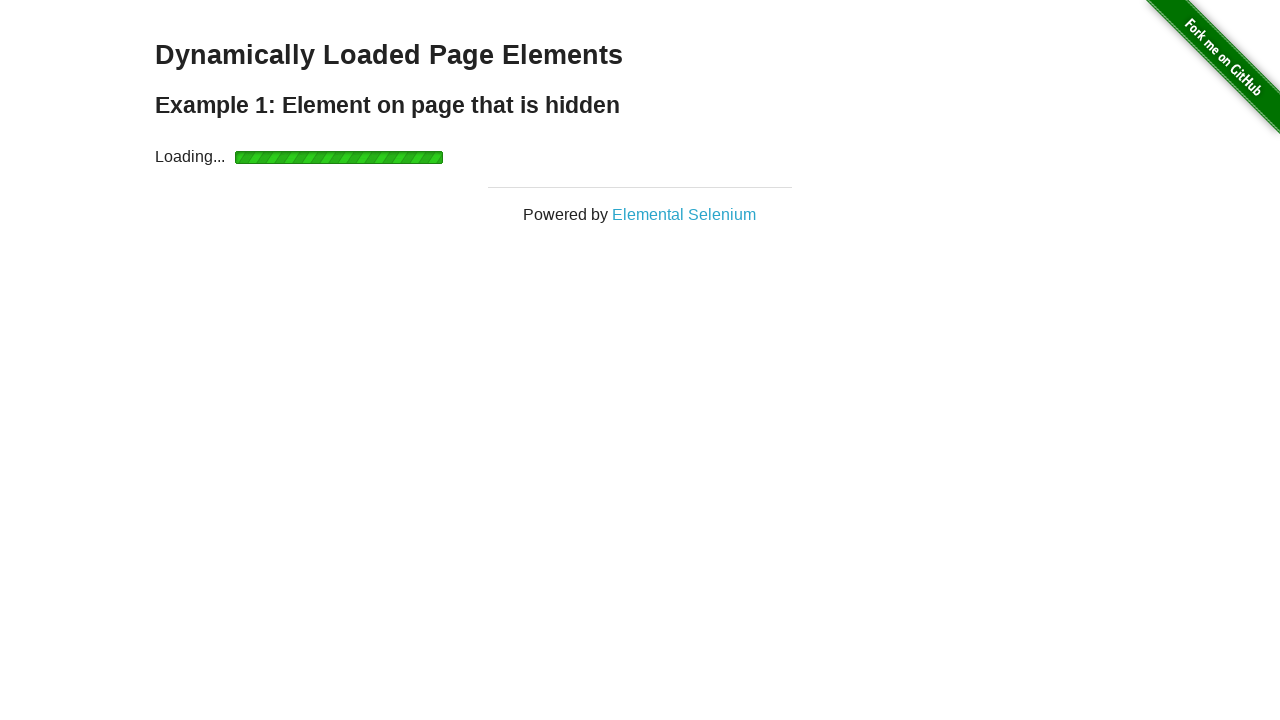

Waited for finish element to become visible after loading completed
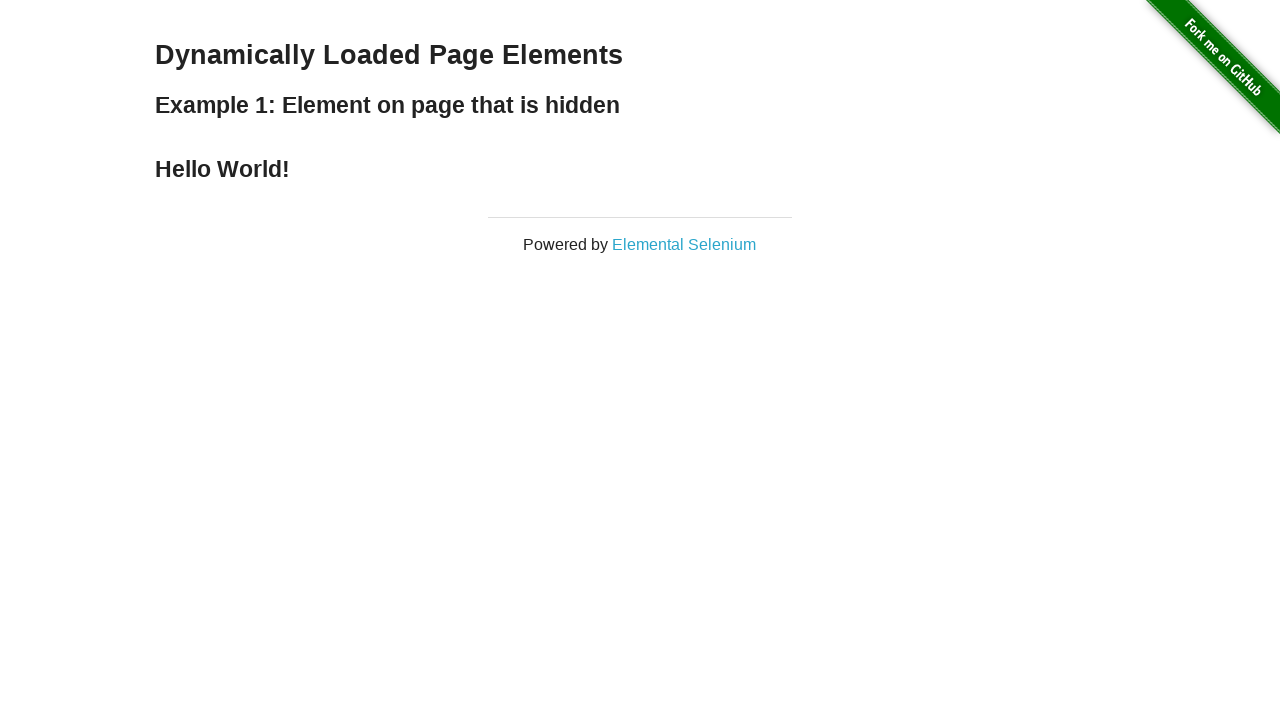

Verified finish element is displayed
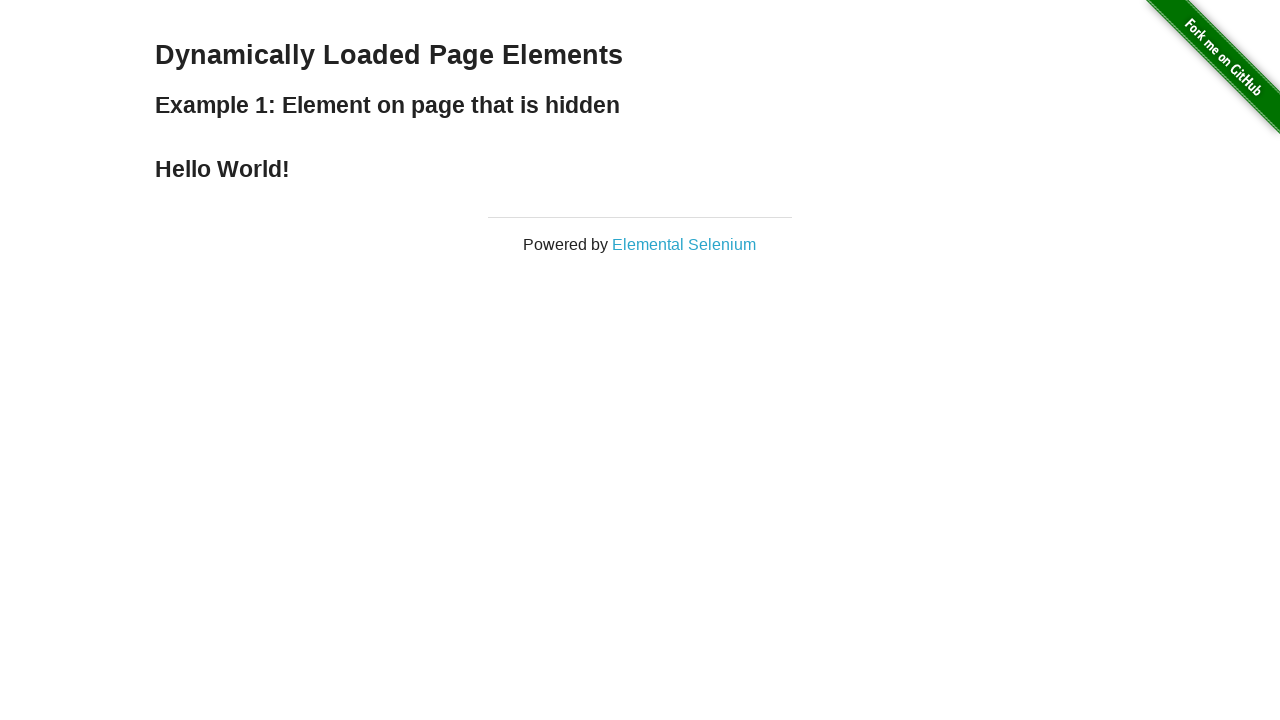

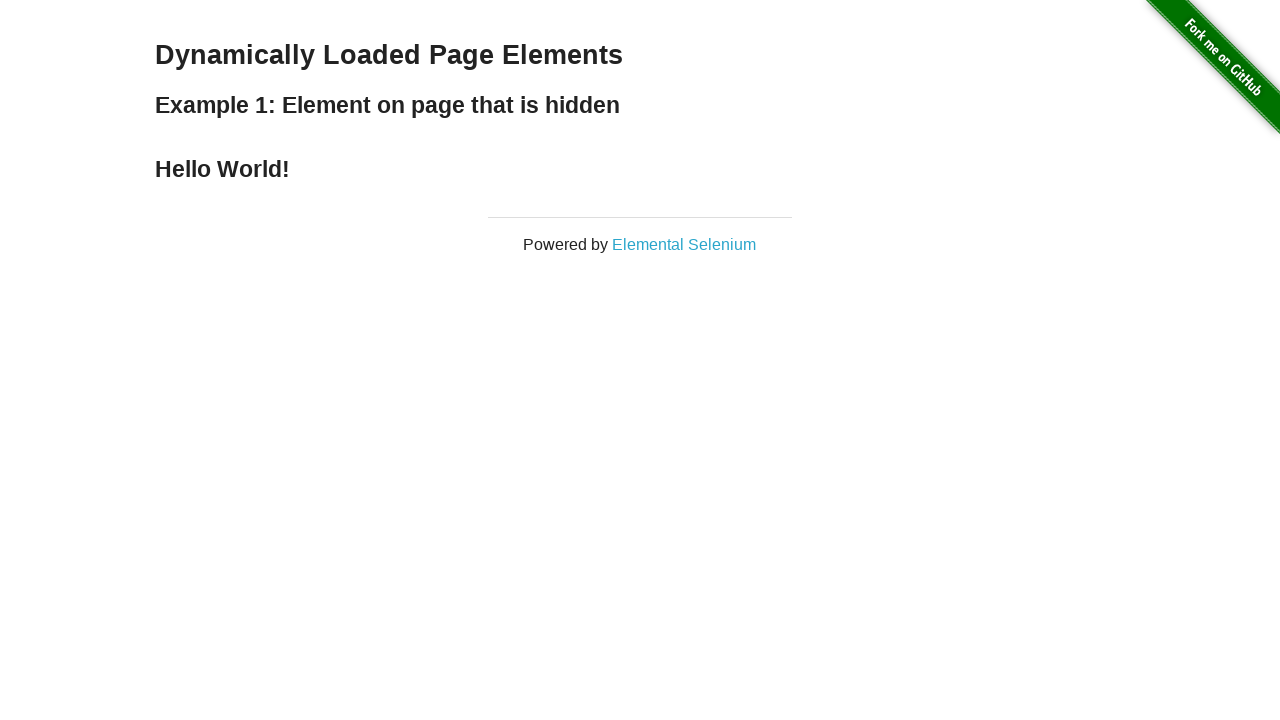